Tests interaction with multiple frames and nested iframes by filling text inputs in different frames and clicking checkboxes in an inner iframe

Starting URL: https://ui.vision/demo/webtest/frames/

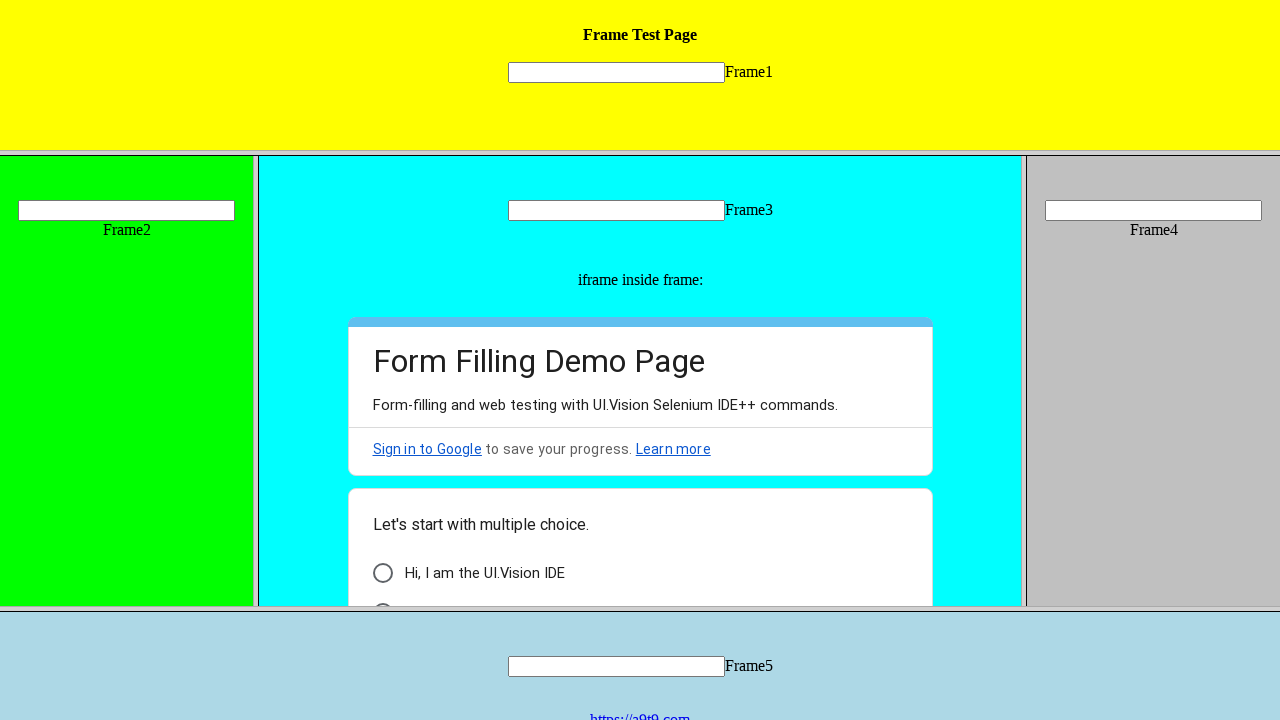

Filled text input in frame1 with 'Welcome ' on frame[src='frame_1.html'] >> internal:control=enter-frame >> input[name='mytext1
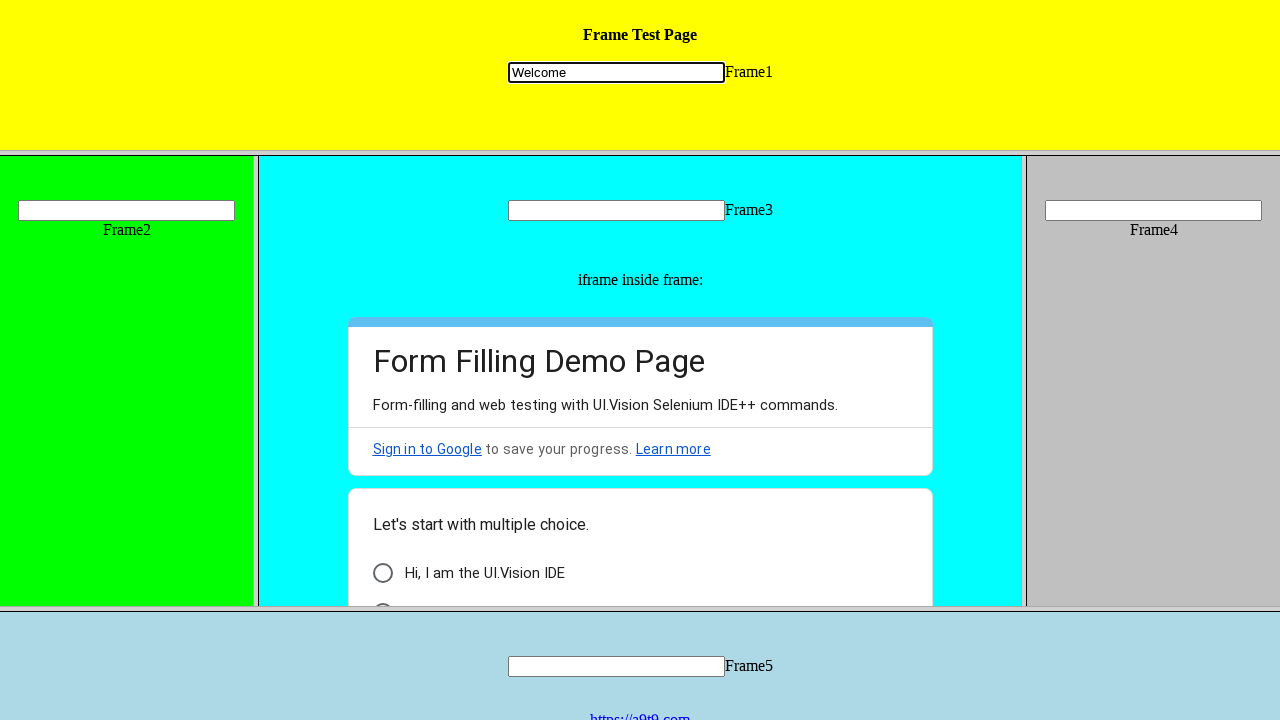

Filled text input in frame2 with 'to' on frame[src='frame_2.html'] >> internal:control=enter-frame >> input[name='mytext2
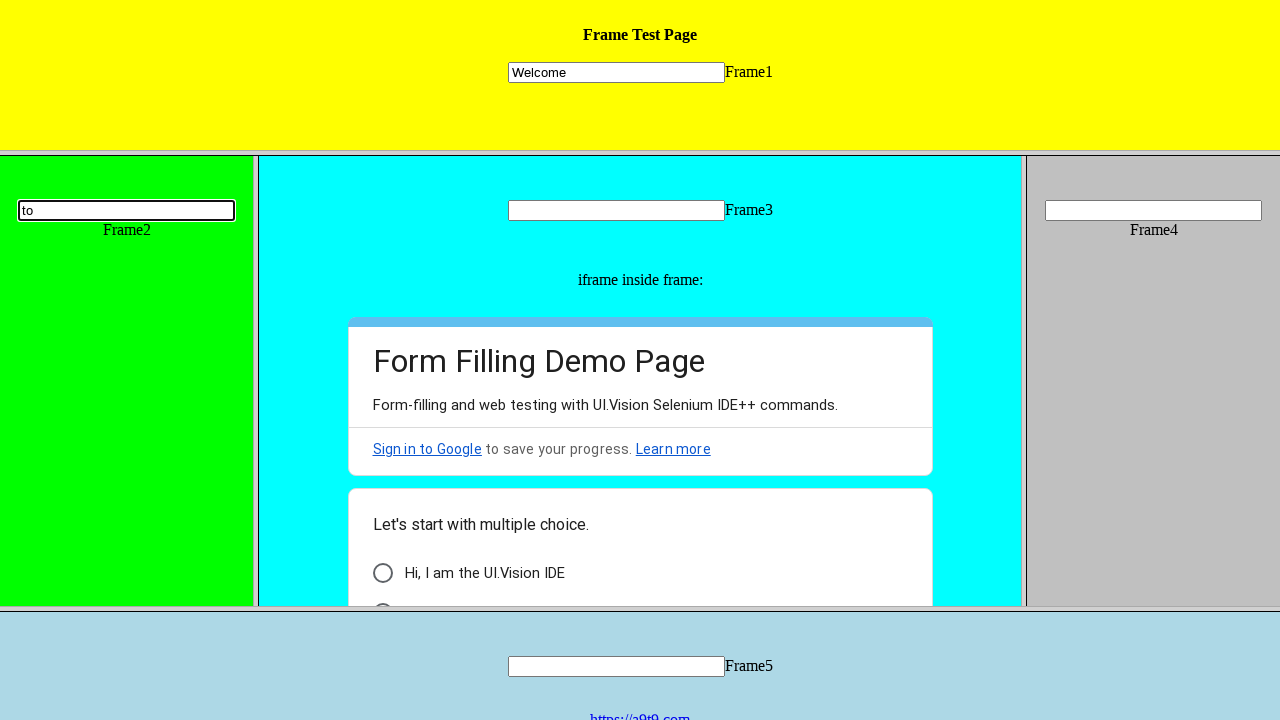

Filled text input in frame3 with 'java' on frame[src='frame_3.html'] >> internal:control=enter-frame >> input[name='mytext3
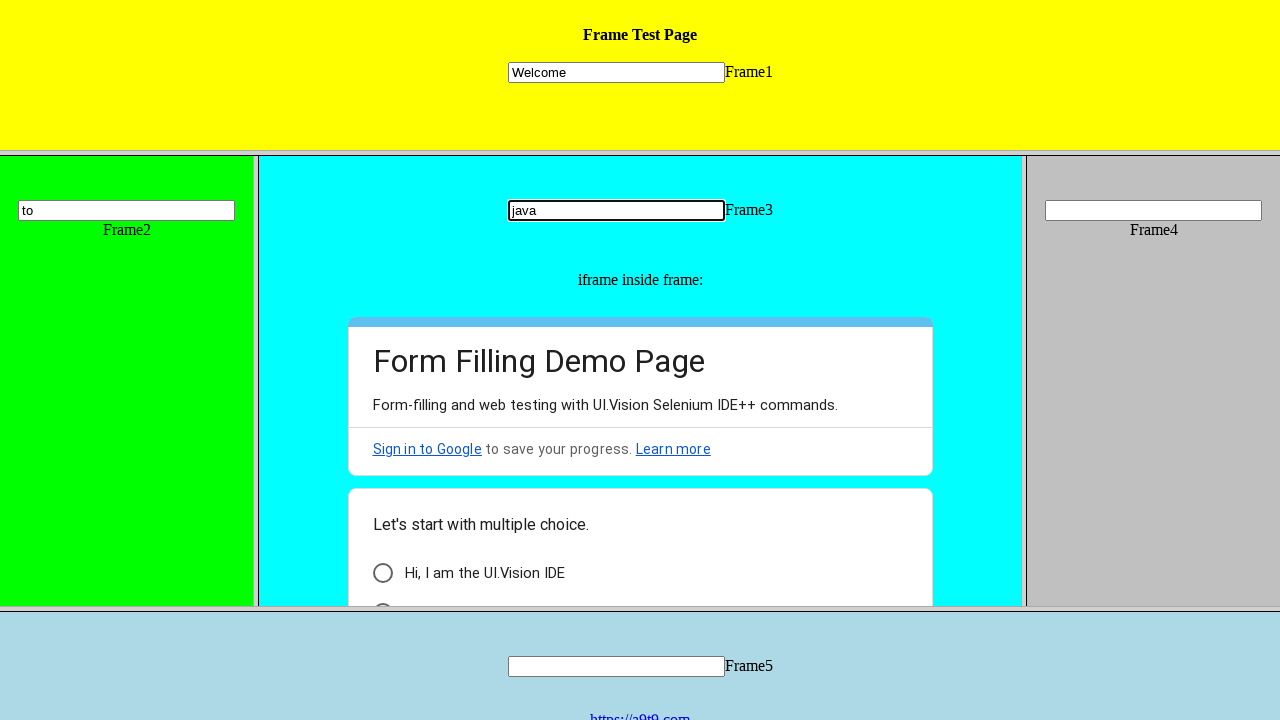

Clicked checkbox in nested iframe within frame3 at (382, 480) on frame[src='frame_3.html'] >> internal:control=enter-frame >> iframe >> internal:
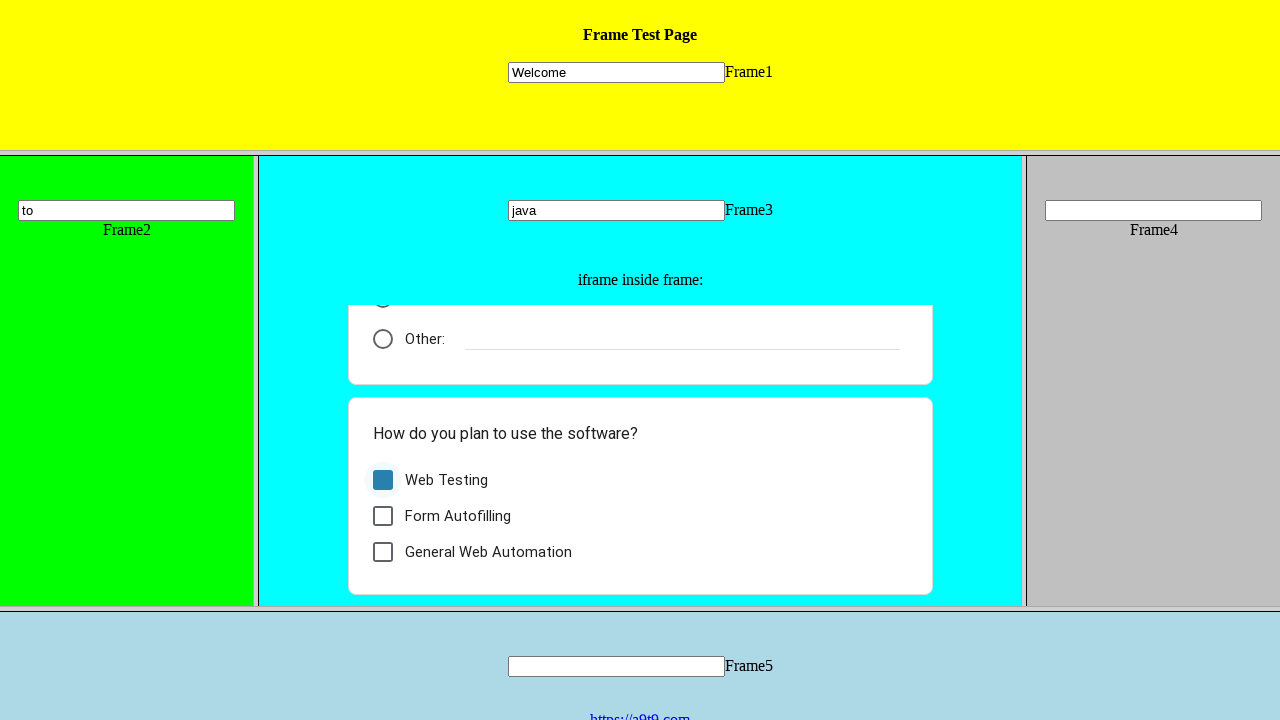

Clicked checkbox in nested iframe within frame3 at (382, 516) on frame[src='frame_3.html'] >> internal:control=enter-frame >> iframe >> internal:
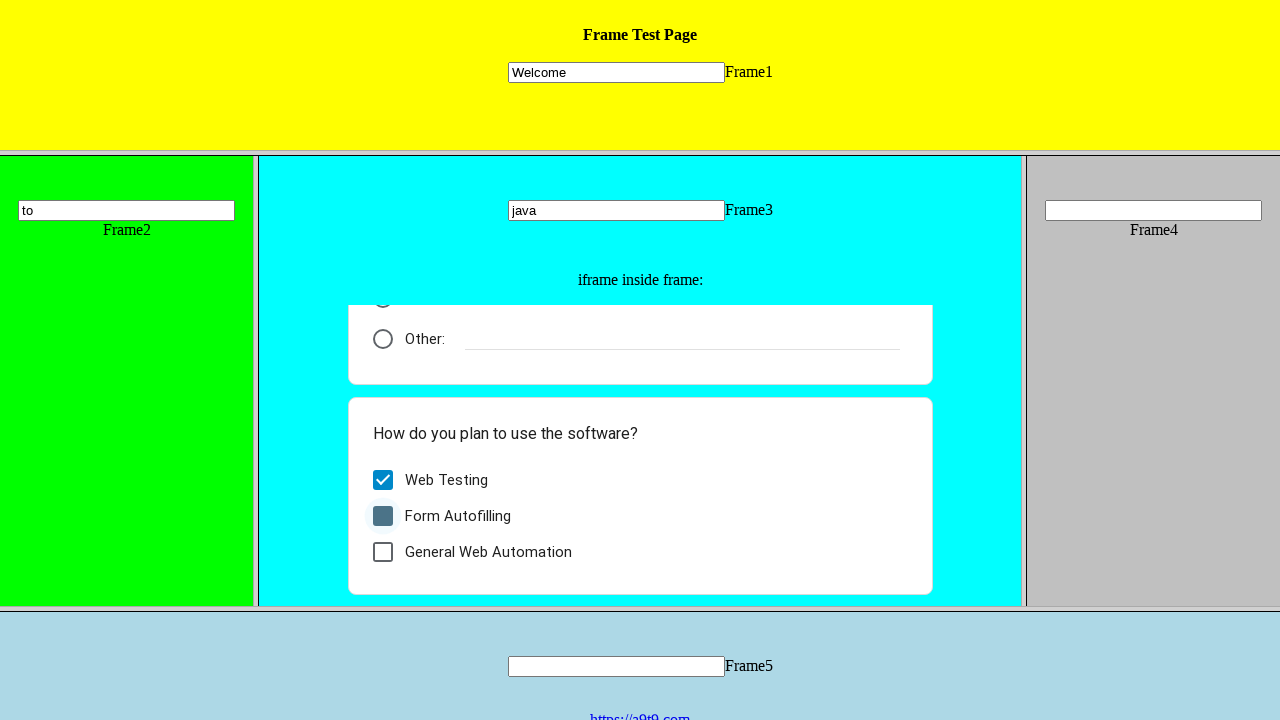

Clicked checkbox in nested iframe within frame3 at (382, 552) on frame[src='frame_3.html'] >> internal:control=enter-frame >> iframe >> internal:
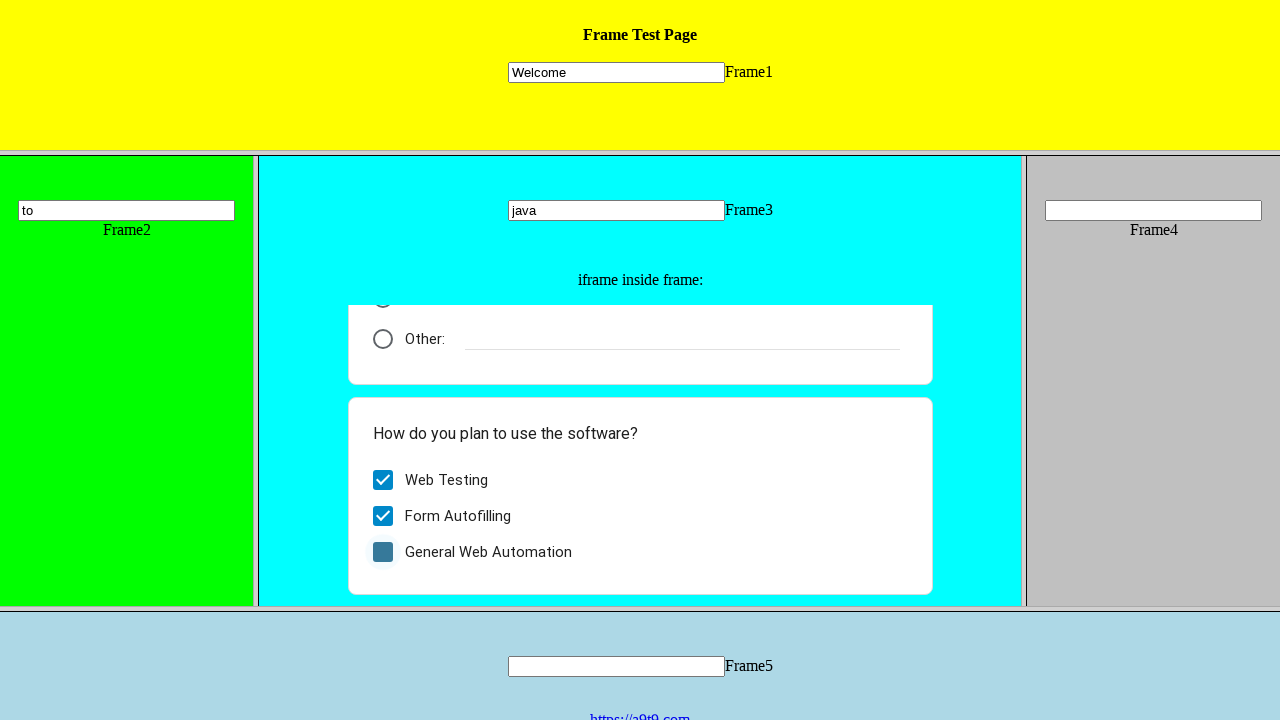

Filled text input in frame4 with 'Automation' on frame[src='frame_4.html'] >> internal:control=enter-frame >> input[name='mytext4
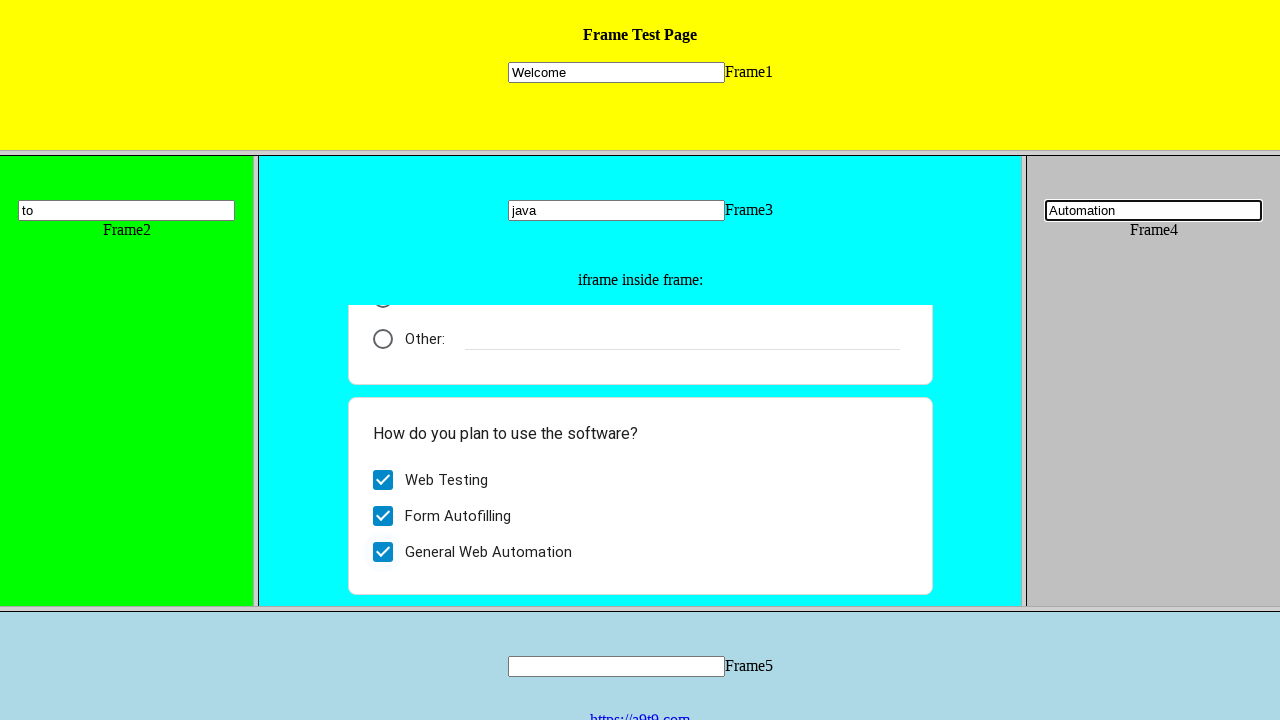

Clicked link in frame5 pointing to 'https://a9t9.com' at (640, 712) on frame[src='frame_5.html'] >> internal:control=enter-frame >> a:has-text('https:/
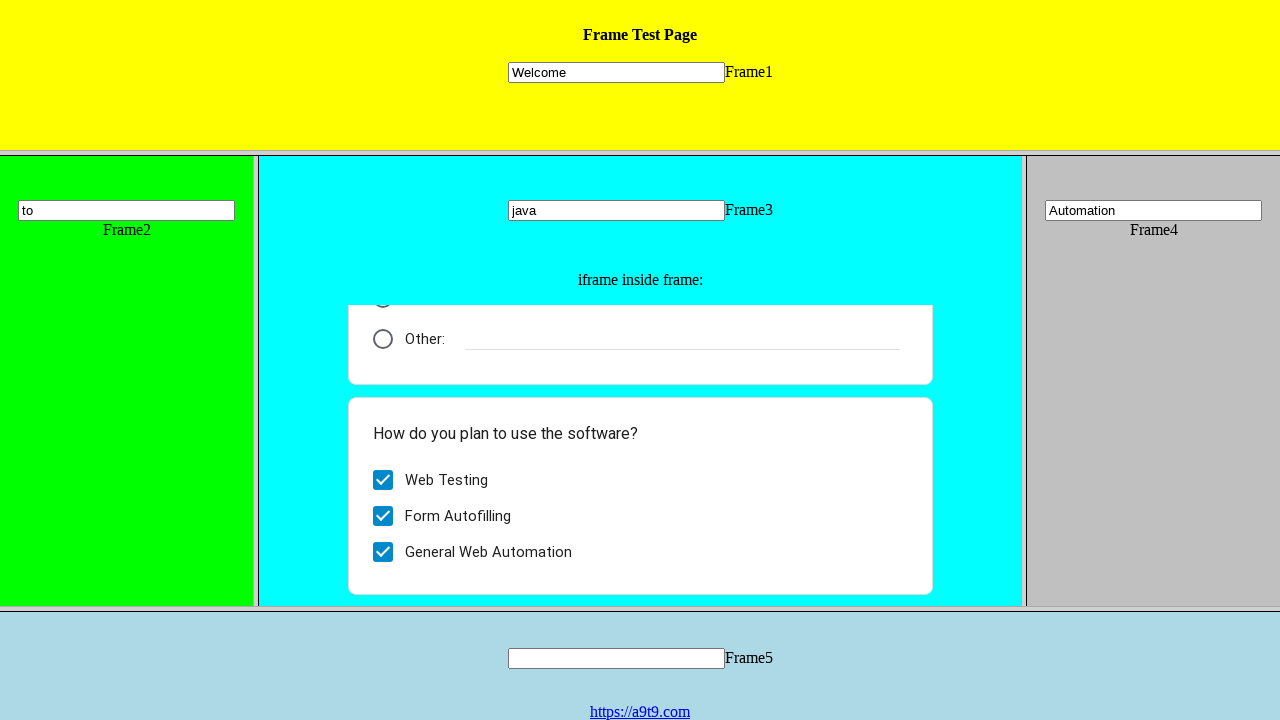

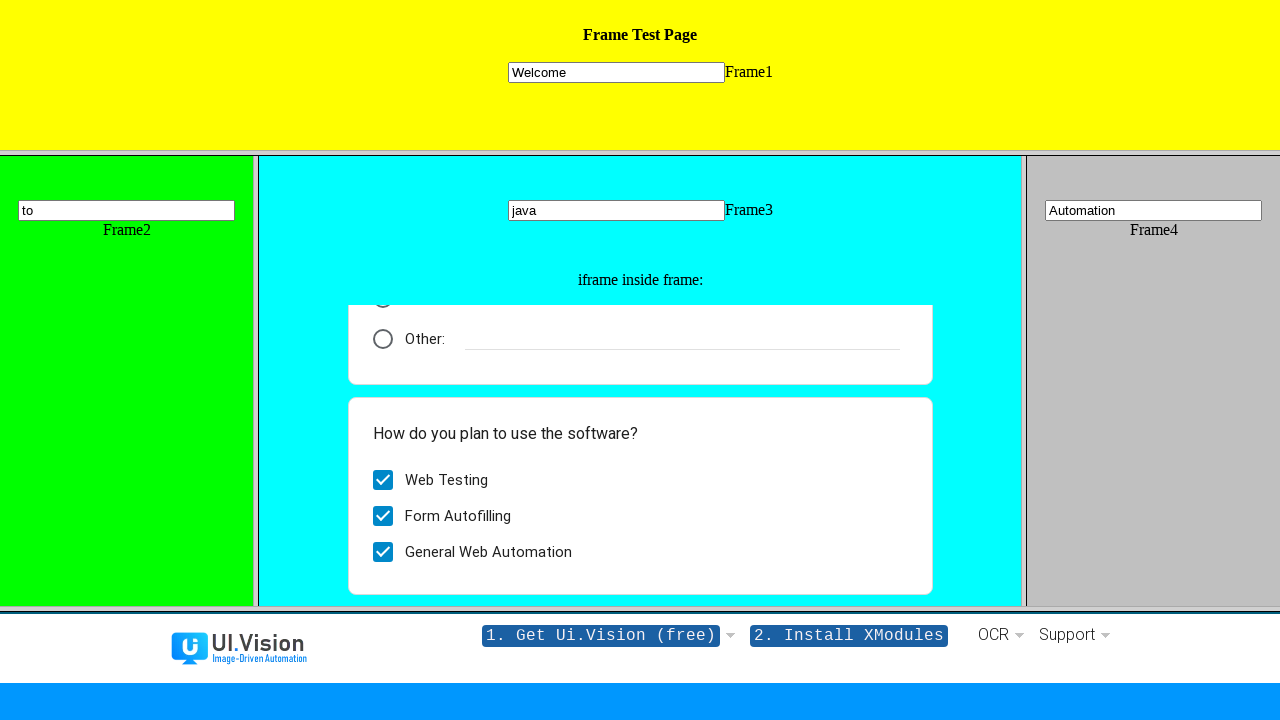